Tests navigation functionality by clicking the "Make Appointment" button to verify redirect to login page, then tests the home button in the sidebar menu to verify it returns to the homepage

Starting URL: https://katalon-demo-cura.herokuapp.com/

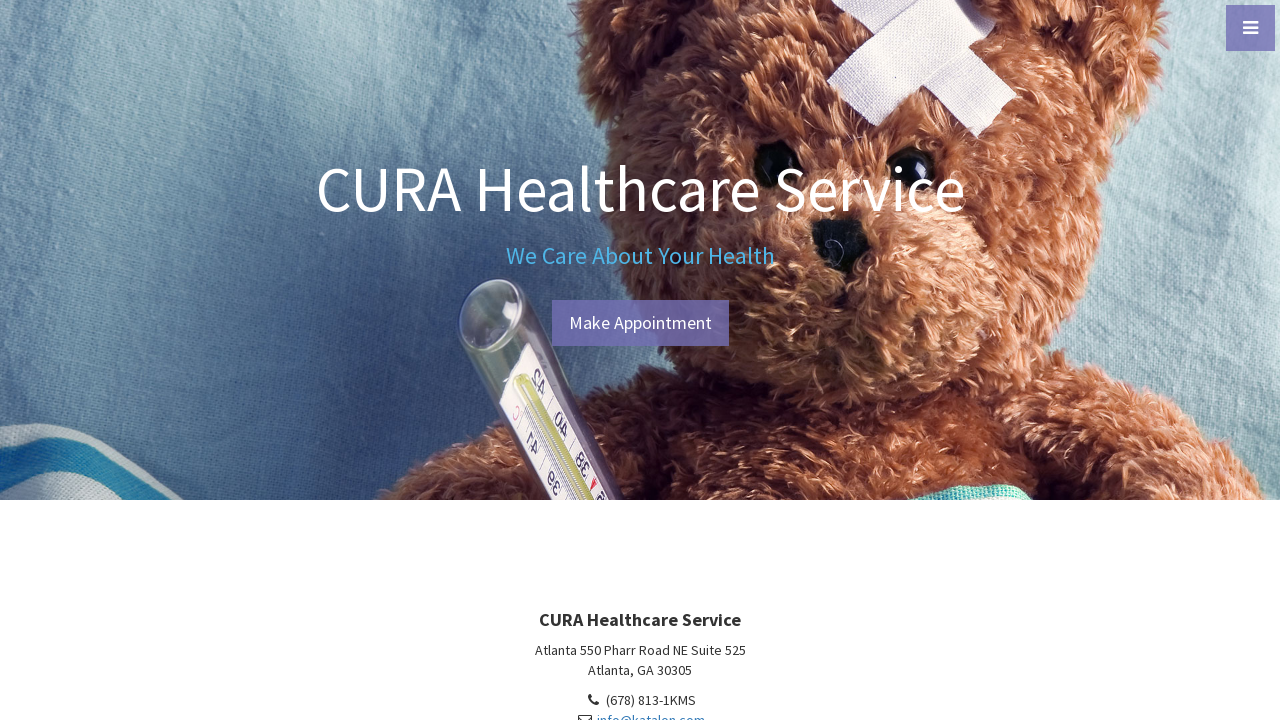

Clicked 'Make Appointment' button at (640, 323) on #btn-make-appointment
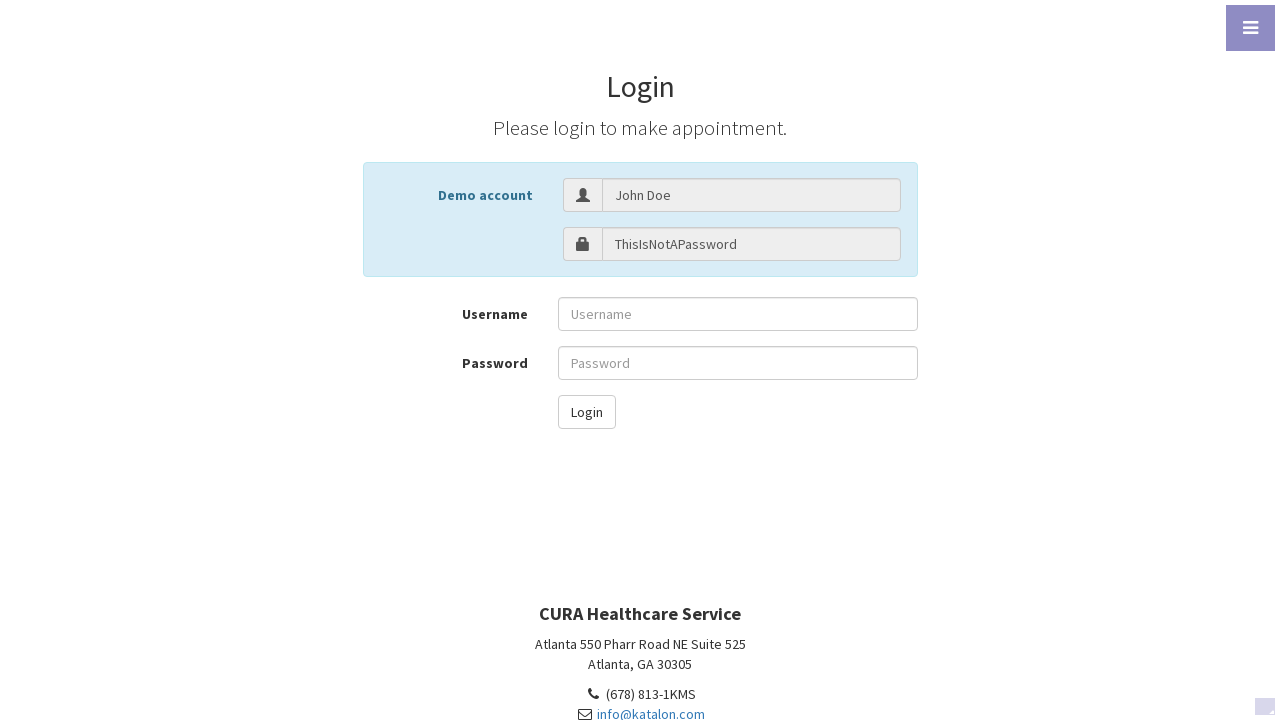

Verified redirect to login page
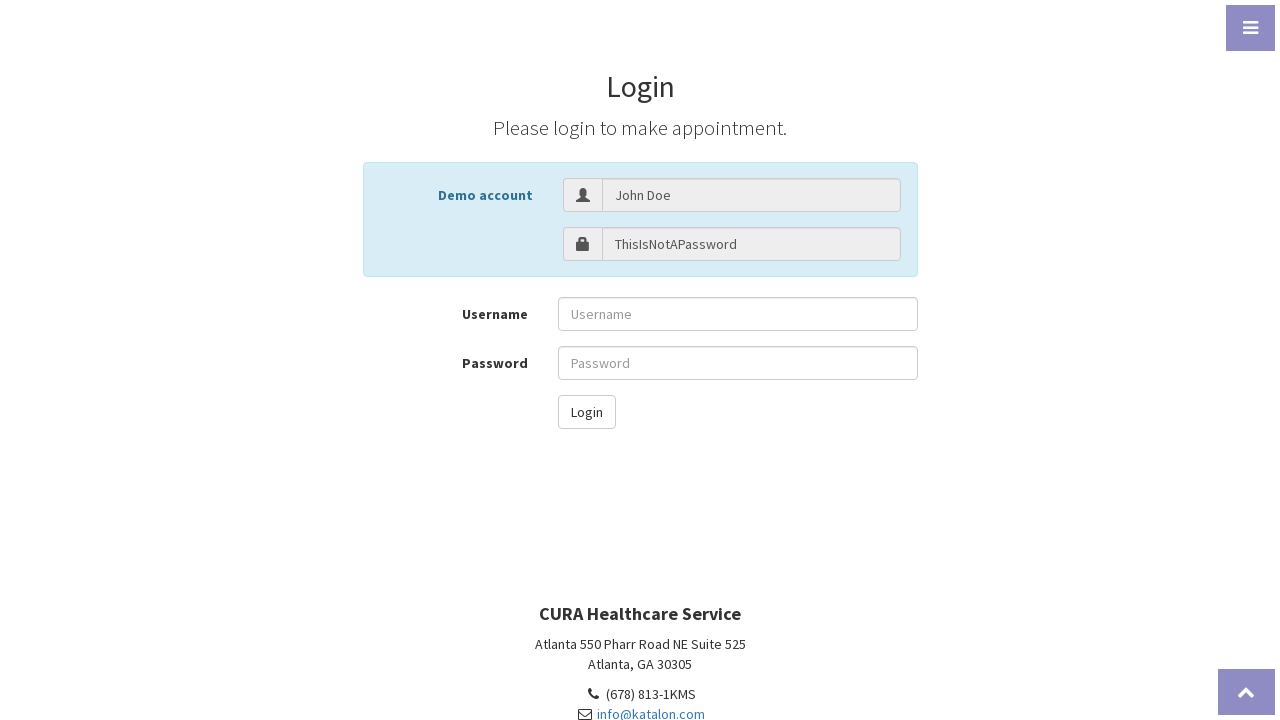

Navigated back to homepage
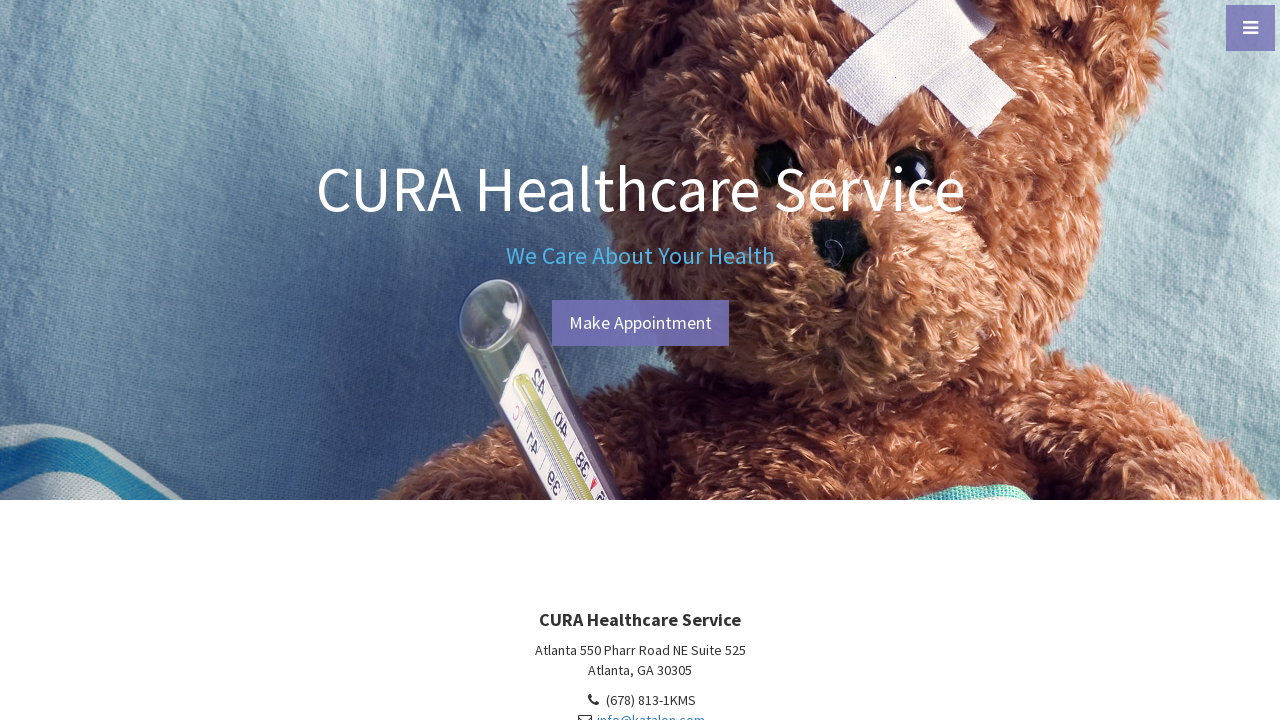

Opened sidebar menu at (1250, 28) on #menu-toggle
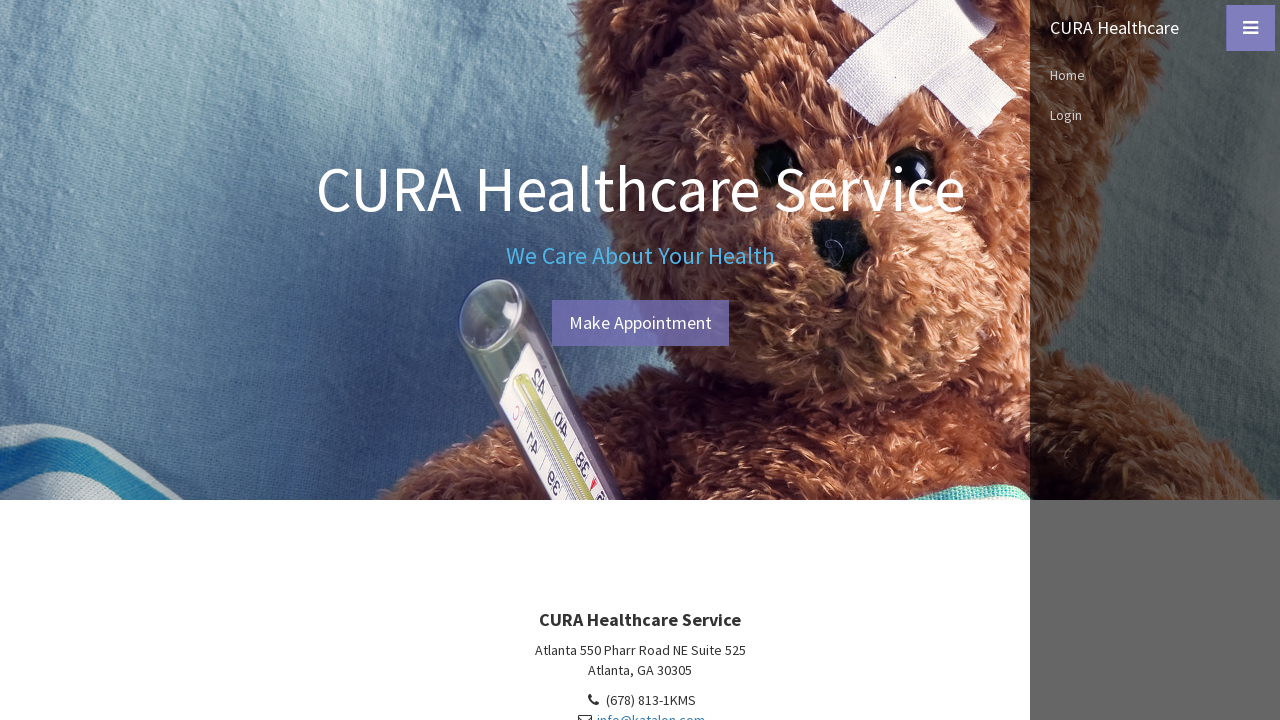

Clicked Home button in sidebar menu at (1155, 75) on #sidebar-wrapper > ul > li:nth-child(3) > a
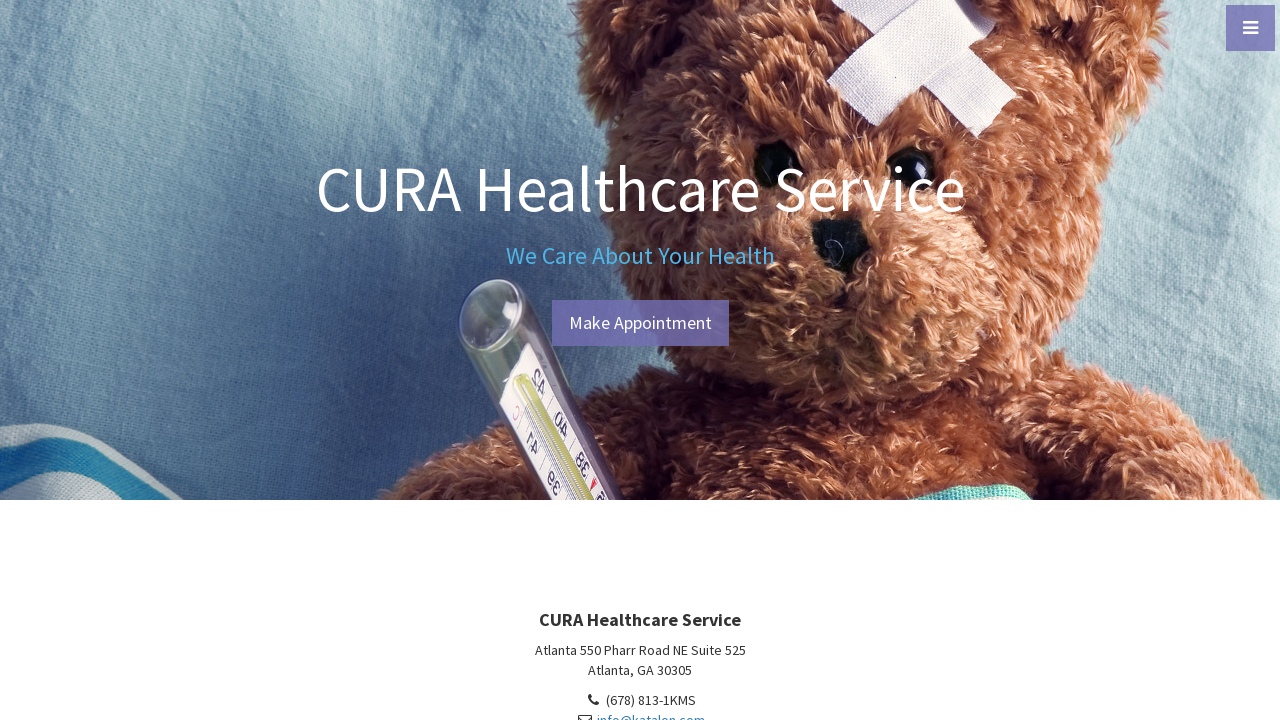

Verified return to homepage
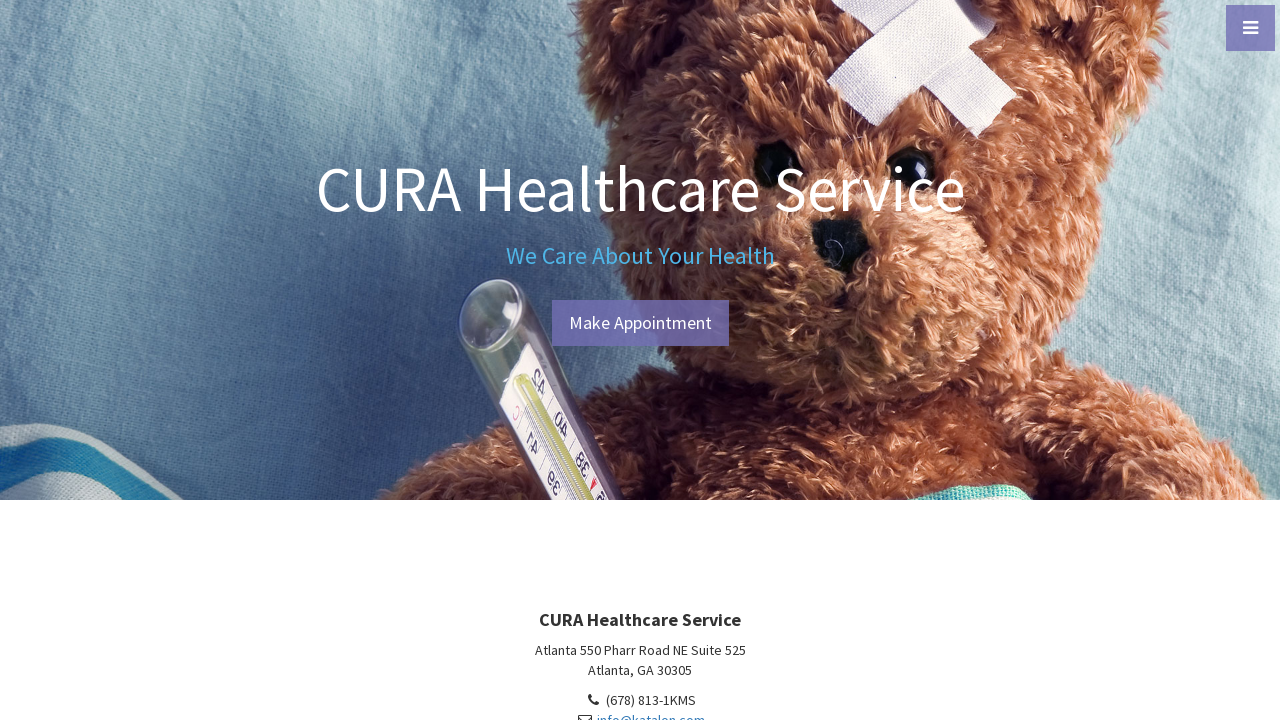

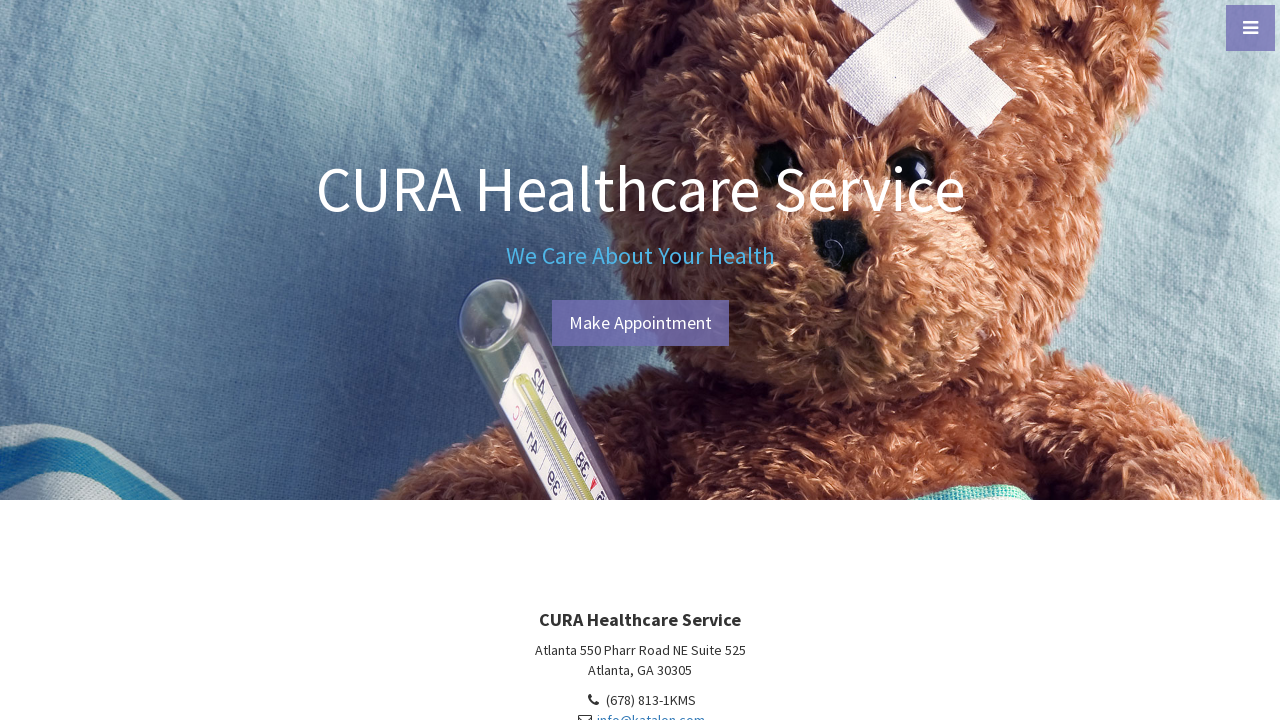